Tests creating a new task in TodoMVC by typing a task name and pressing Enter, then verifying the task count increases and the new task is visible.

Starting URL: https://todomvc.com/examples/emberjs/todomvc/dist/

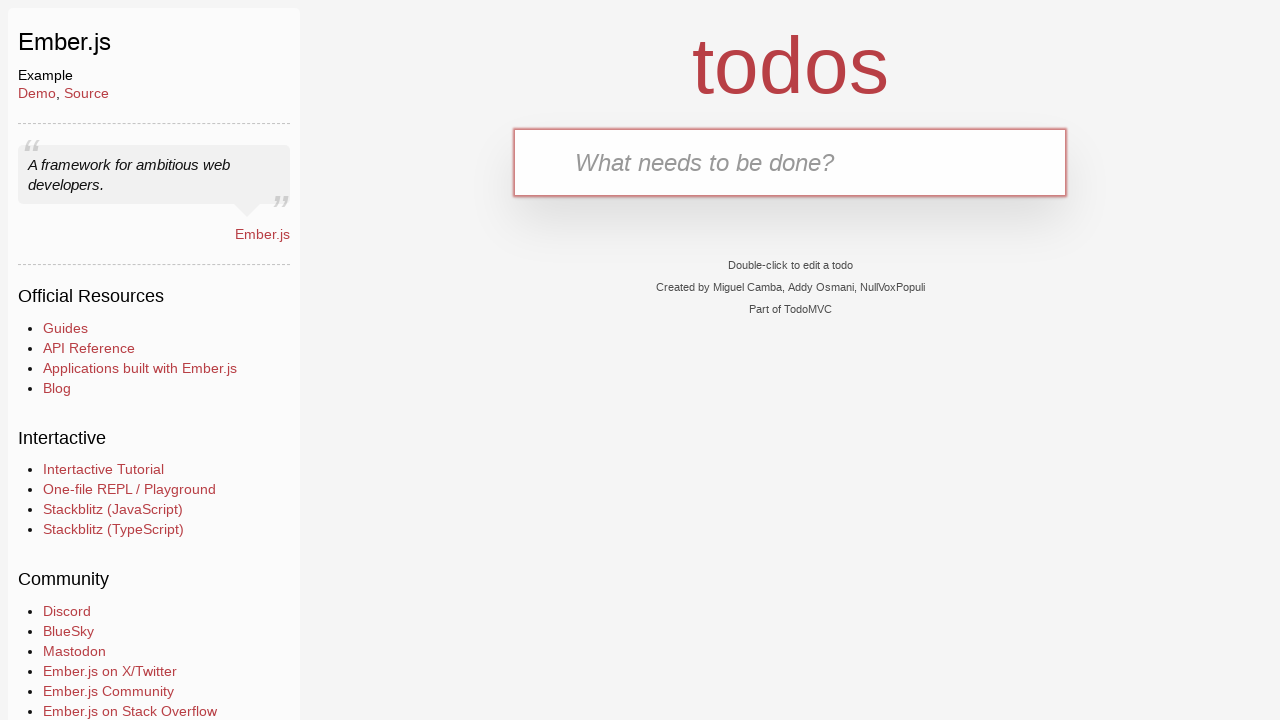

Located task list and counted initial tasks
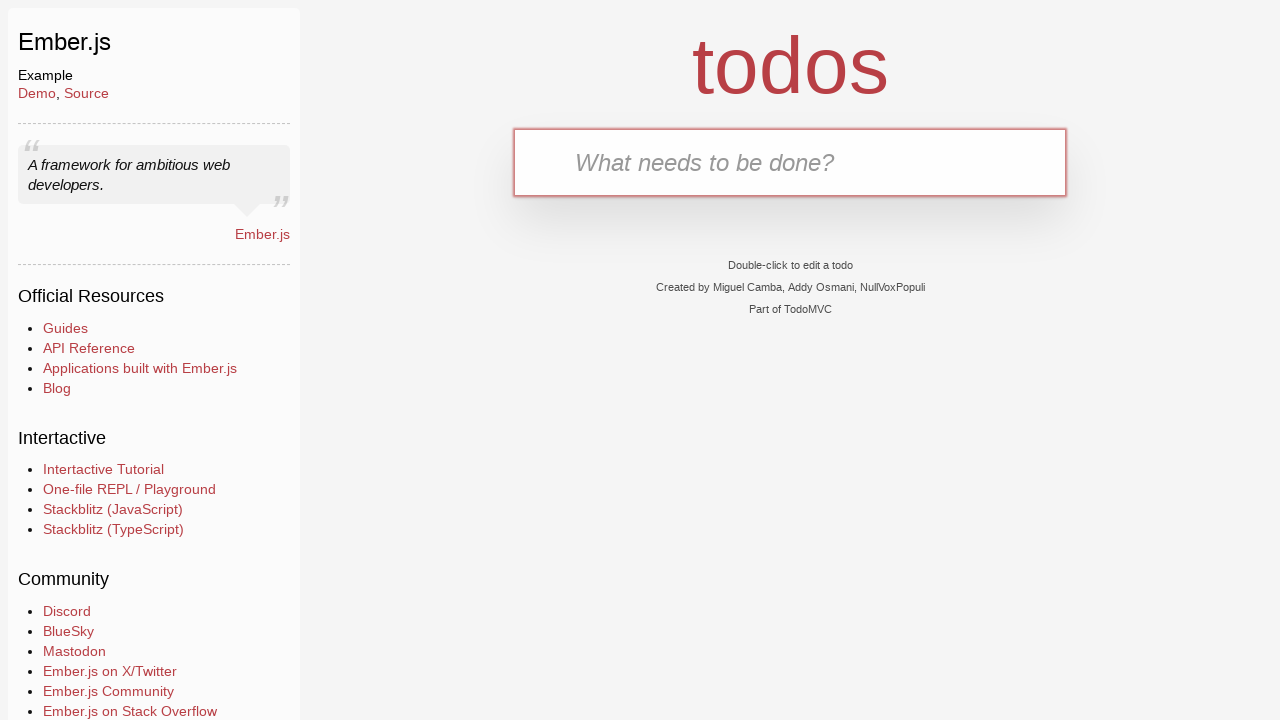

Typed new task name 'TaskCreateNewTaskCheck' in input field on .new-todo
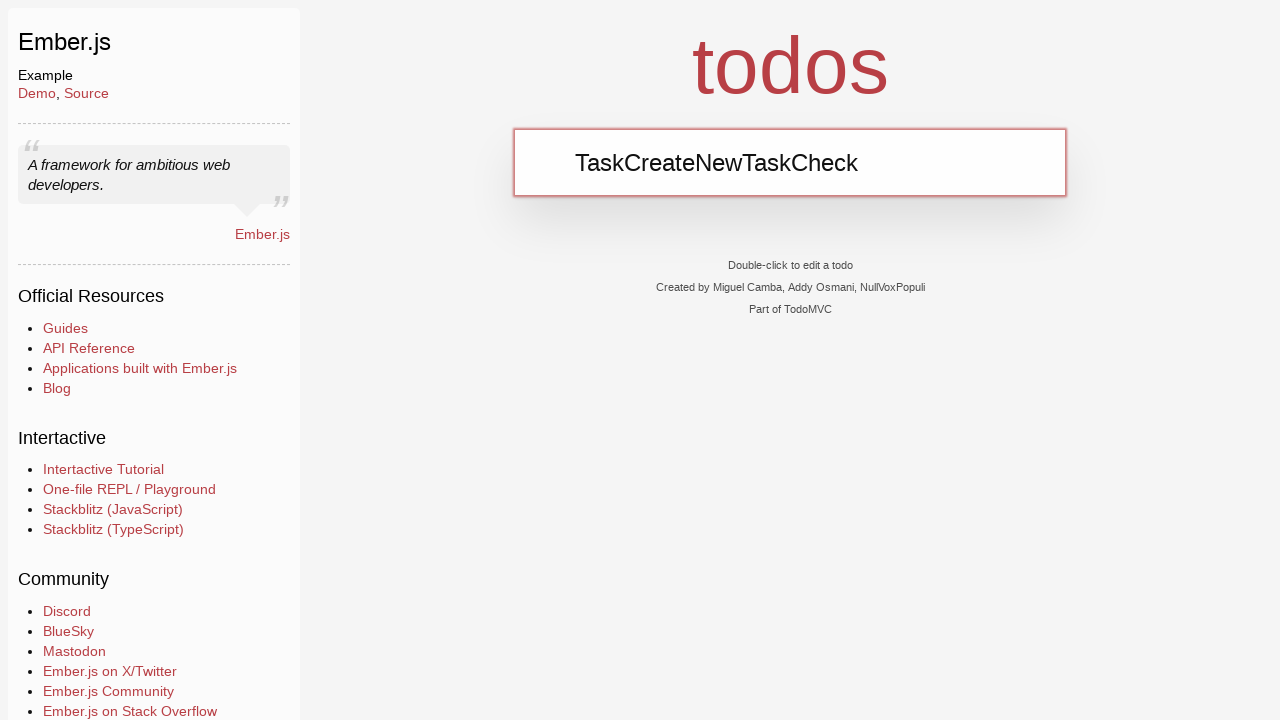

Pressed Enter to create the new task
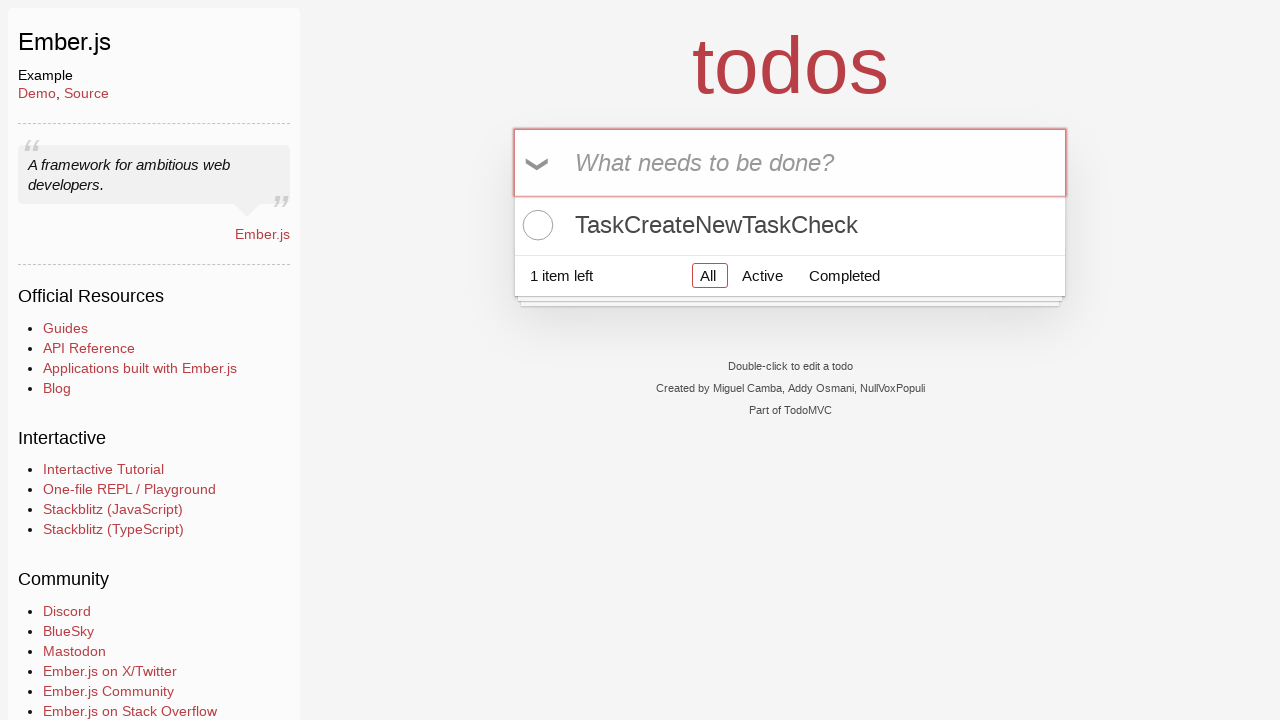

Recounted tasks: was 0, now 1
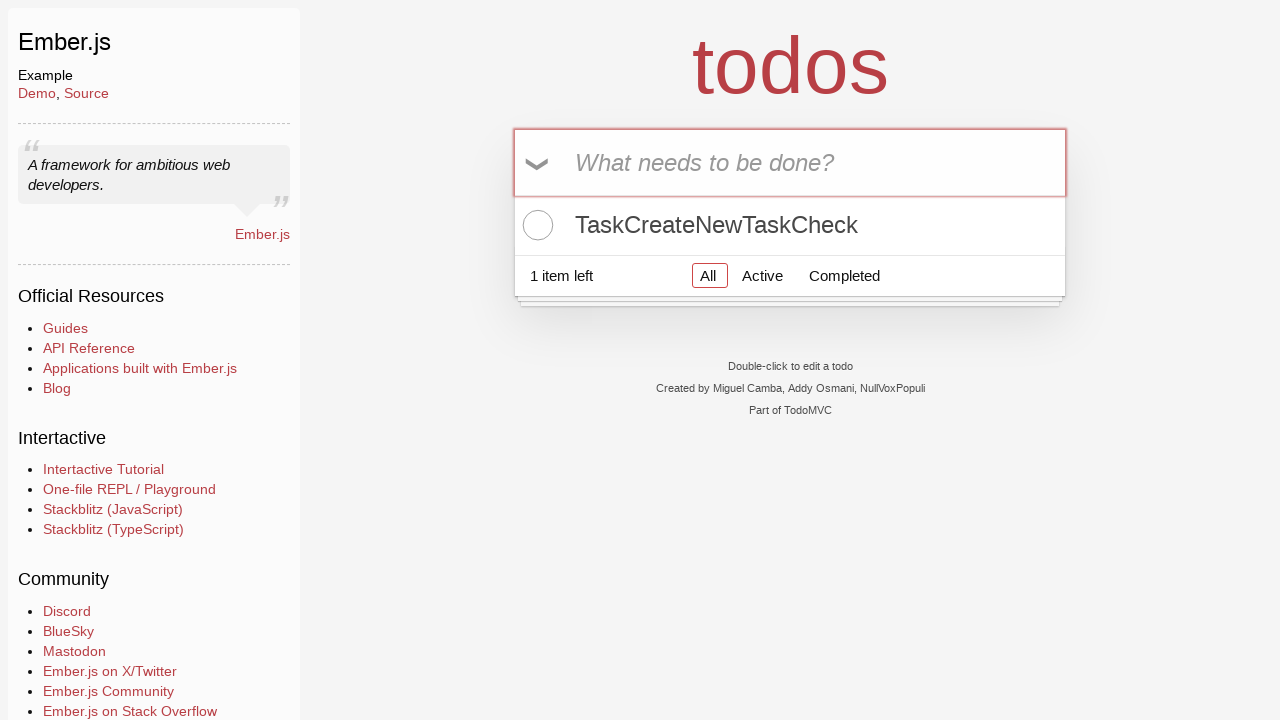

Verified task count increased by 1
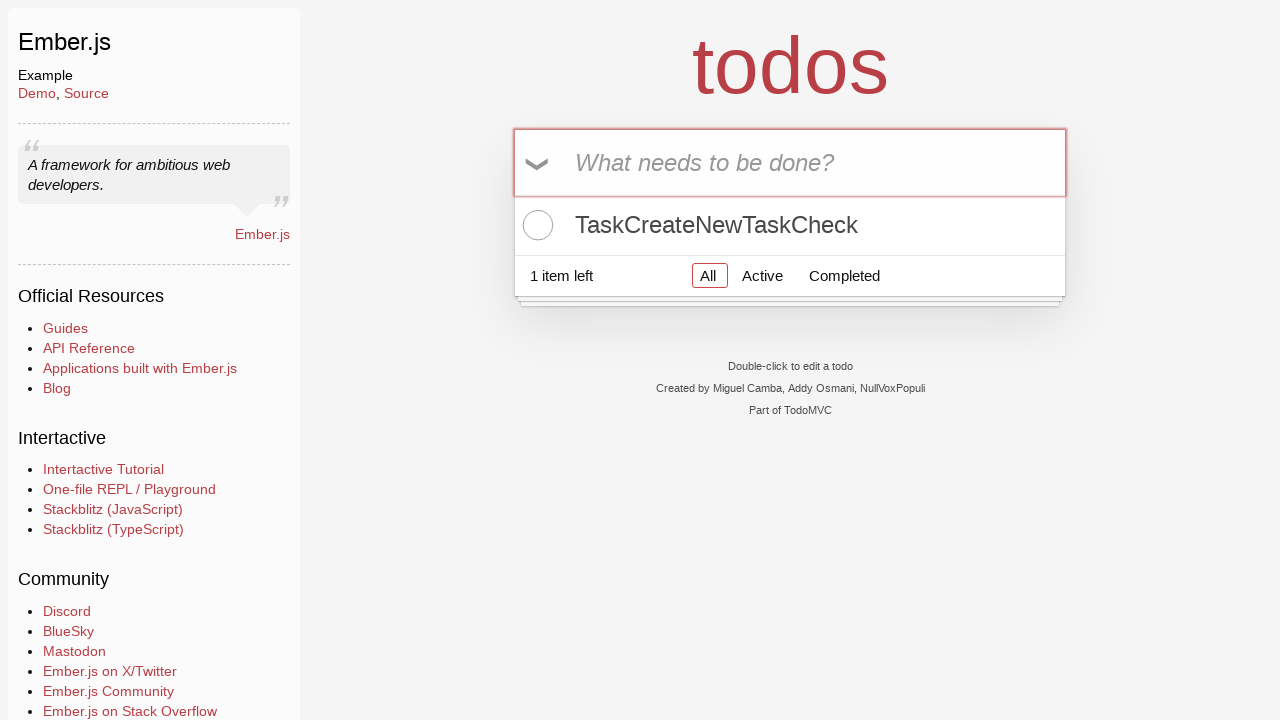

Located new task with text 'TaskCreateNewTaskCheck'
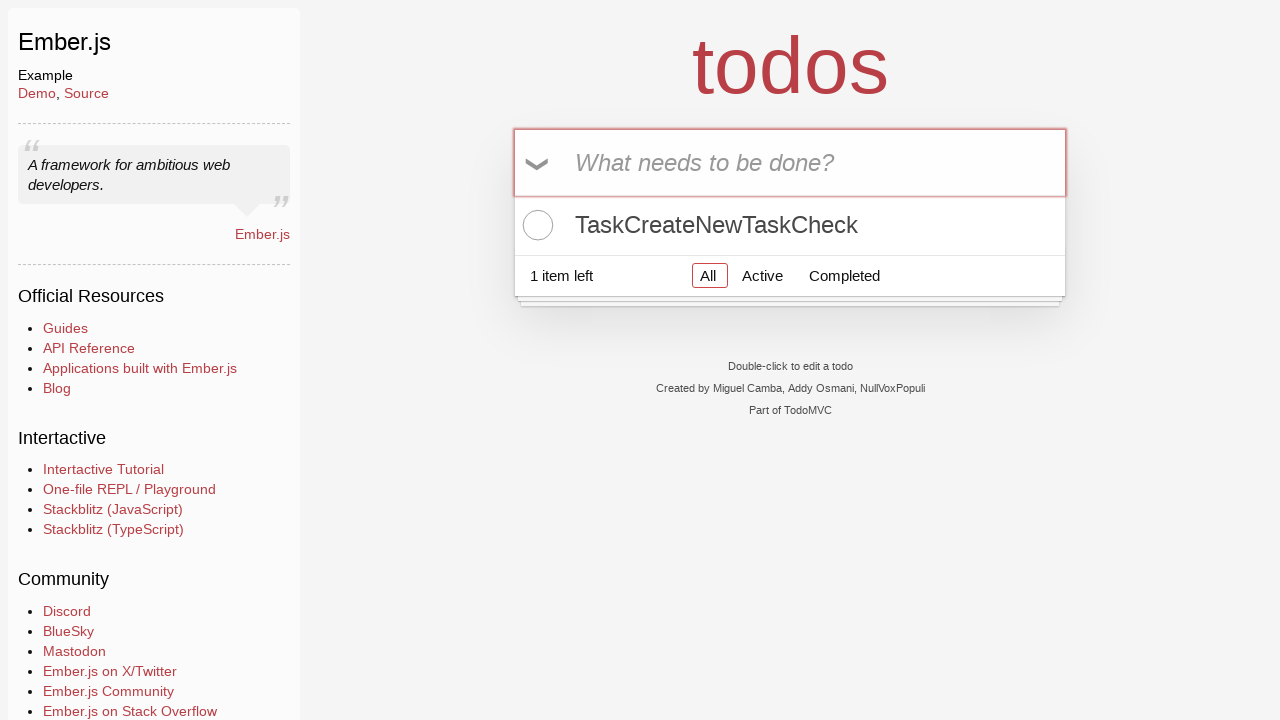

Verified new task is visible on the page
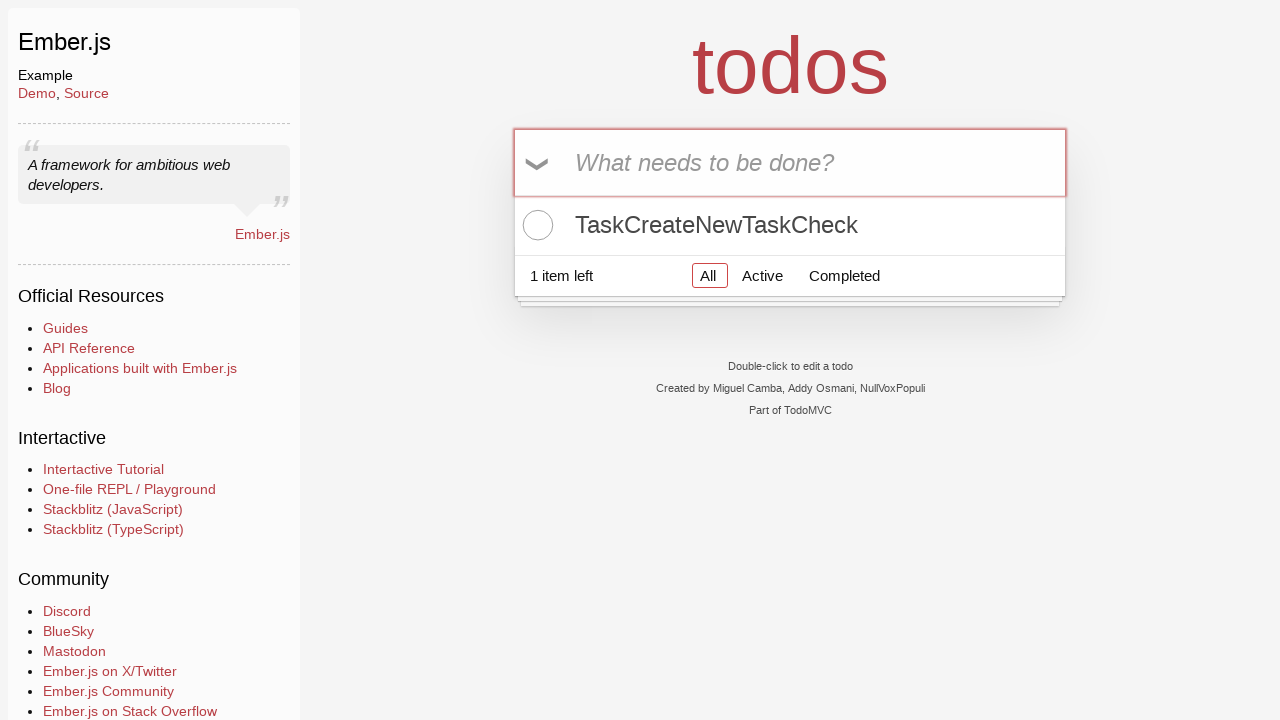

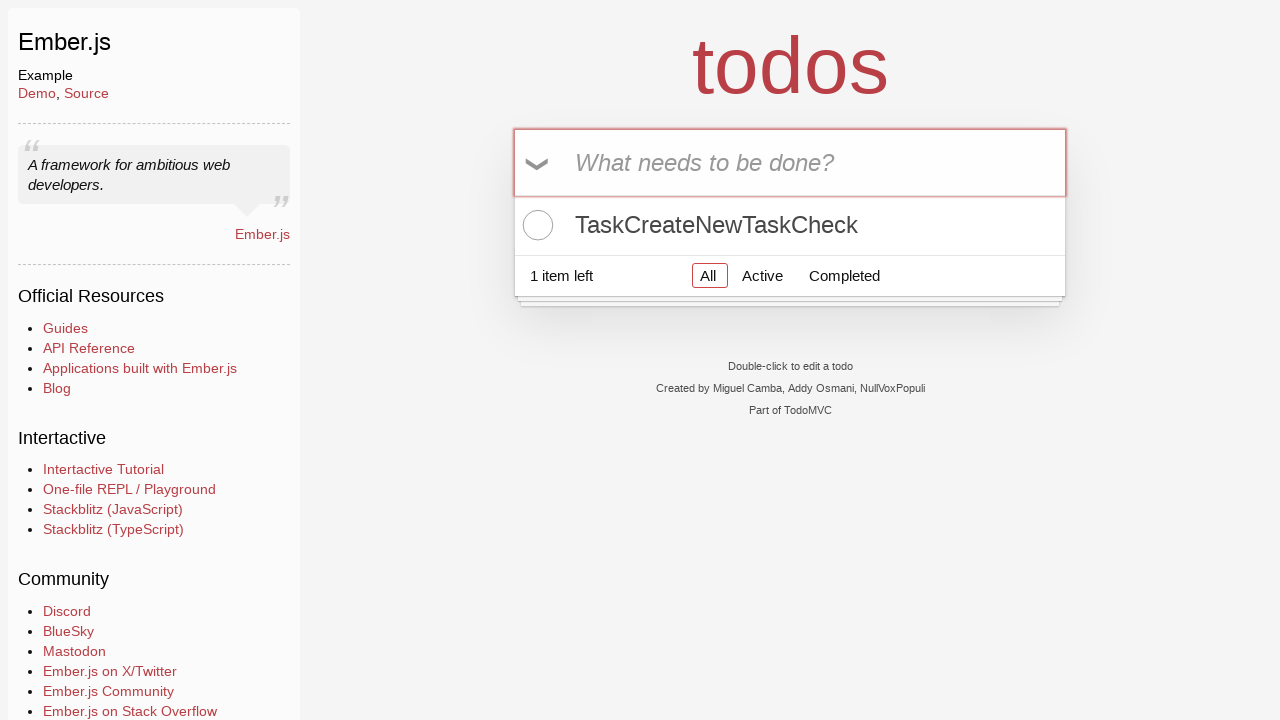